Navigates to autotestdata.com test data generator website. The code comments suggest an intended workflow of adding a credit card column, selecting Excel format, setting 100 rows, and downloading, but only the initial navigation is implemented.

Starting URL: https://autotestdata.com

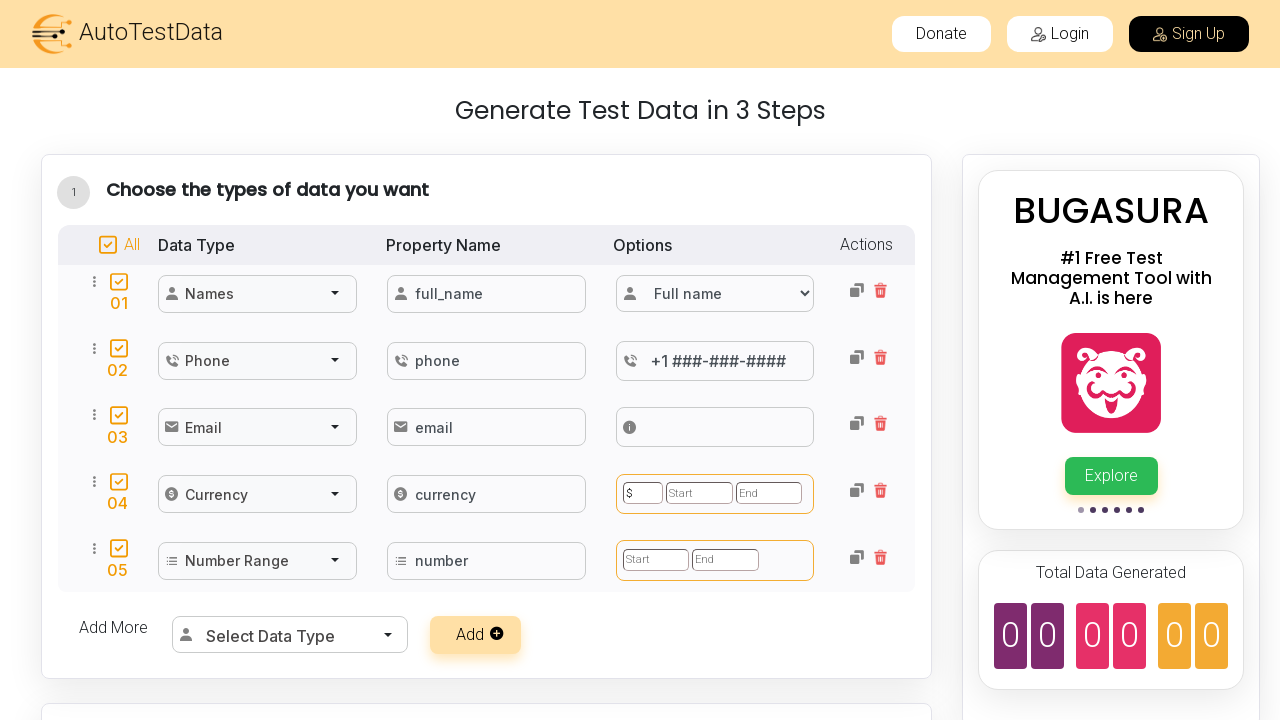

Waited for page to load with domcontentloaded state
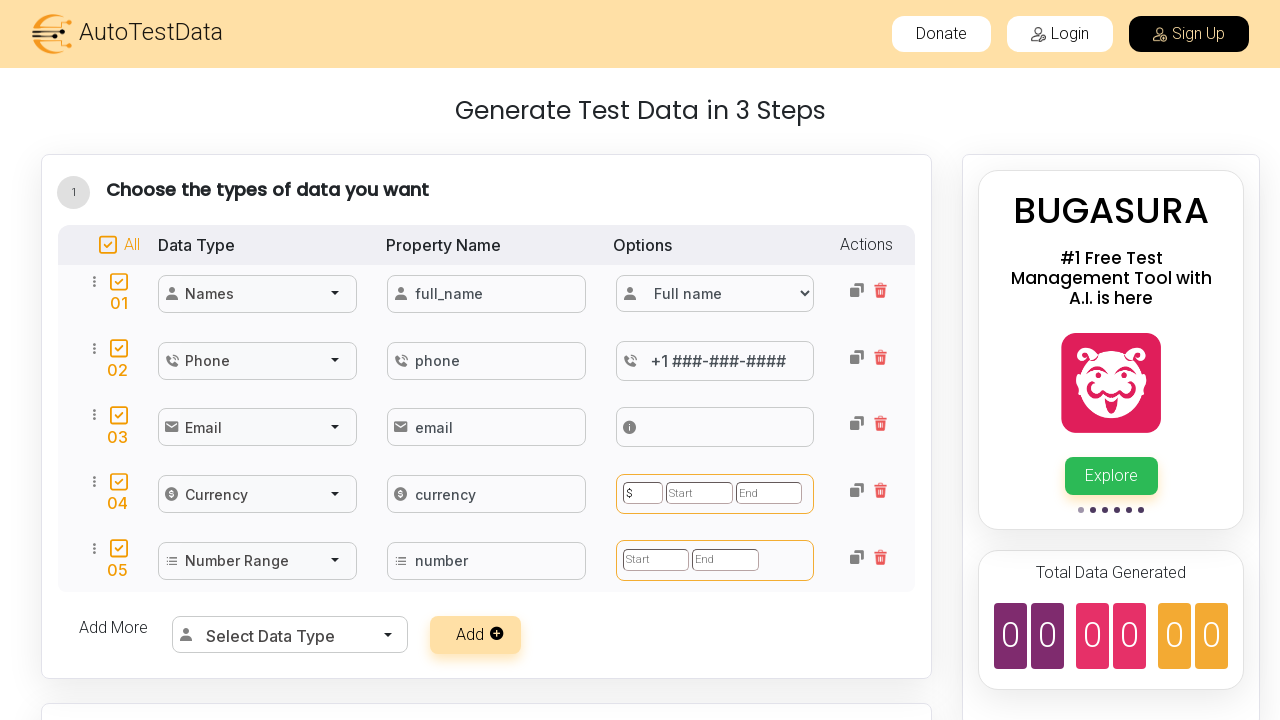

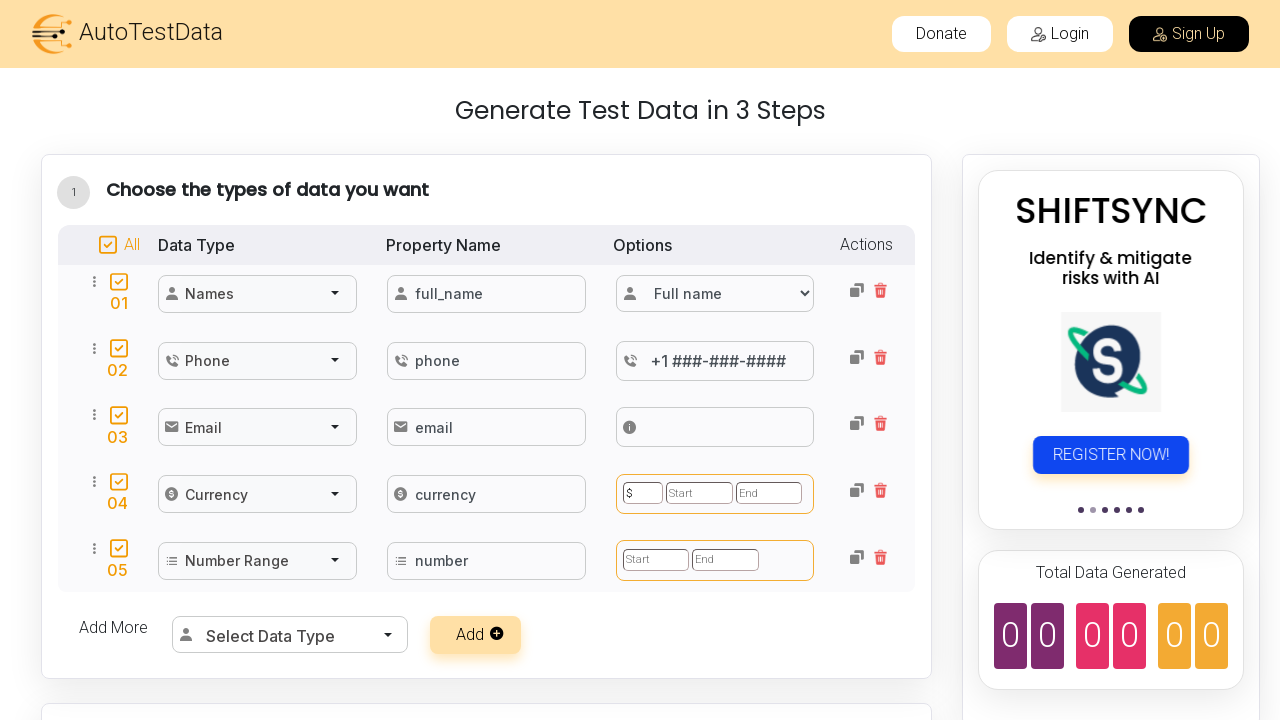